Tests drawing a circle on a whiteboard application by creating a new board, double-clicking the ellipse tool (for circle mode), and performing mouse drag actions to draw the shape

Starting URL: https://wbo.ophir.dev/

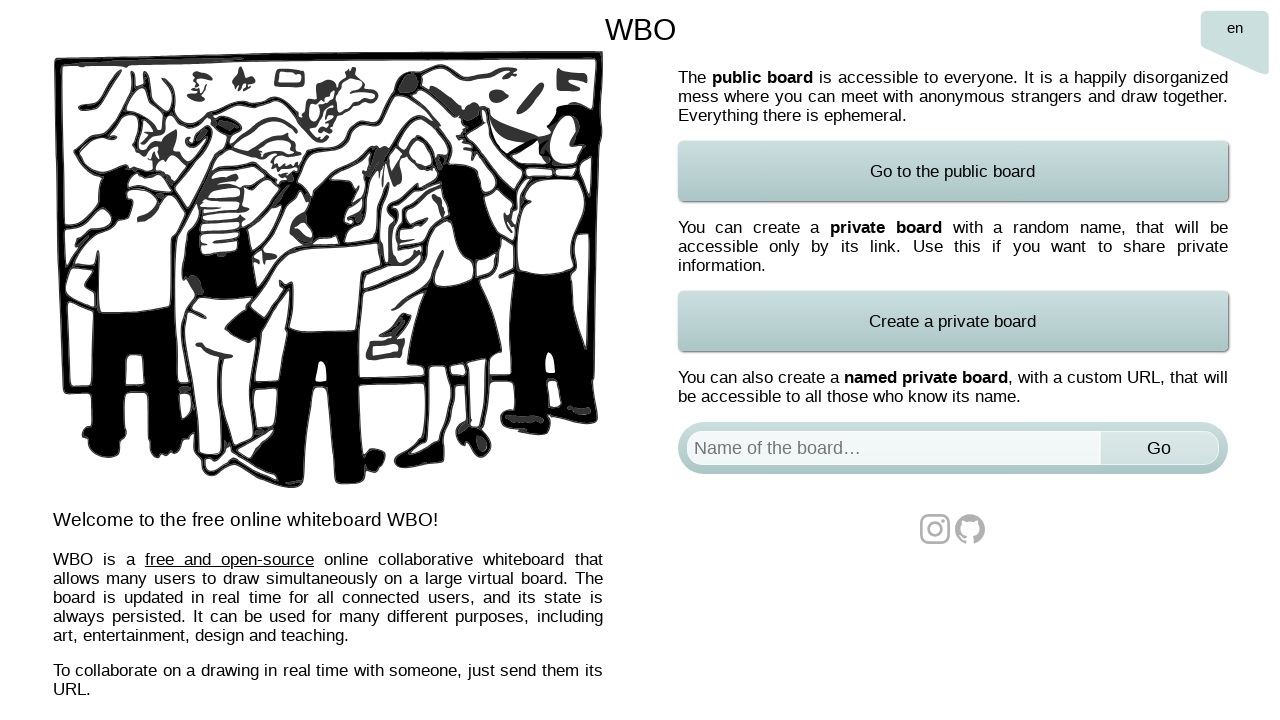

Waited for board element to load
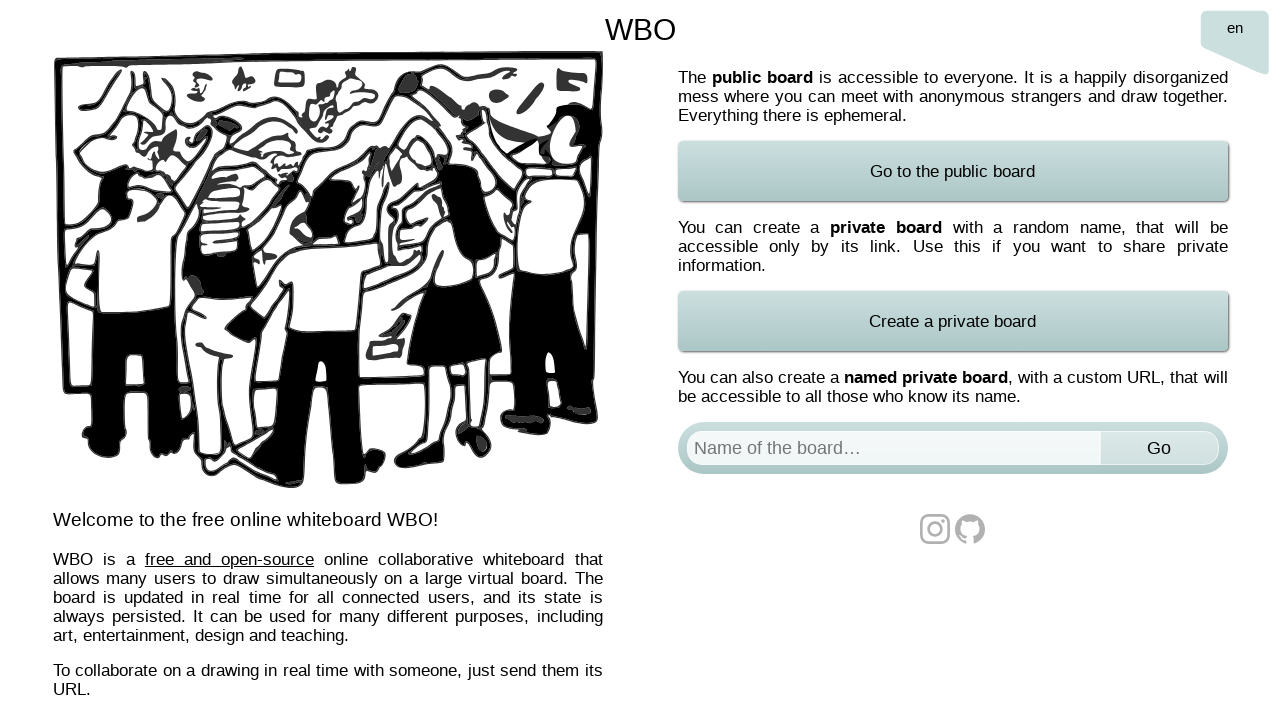

Filled board name field with 'Test Board Circle 2951' on #board
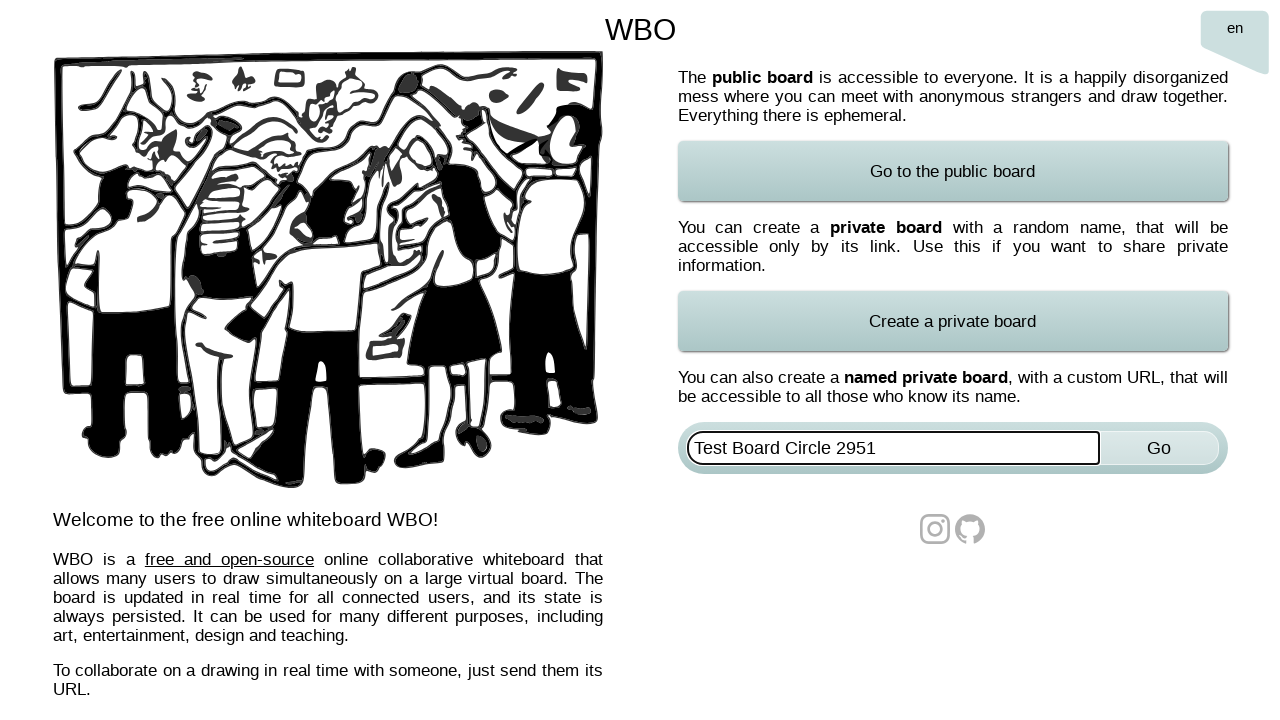

Clicked Go button to create the board at (1159, 448) on xpath=//*[@id='named-board-form']/input[2]
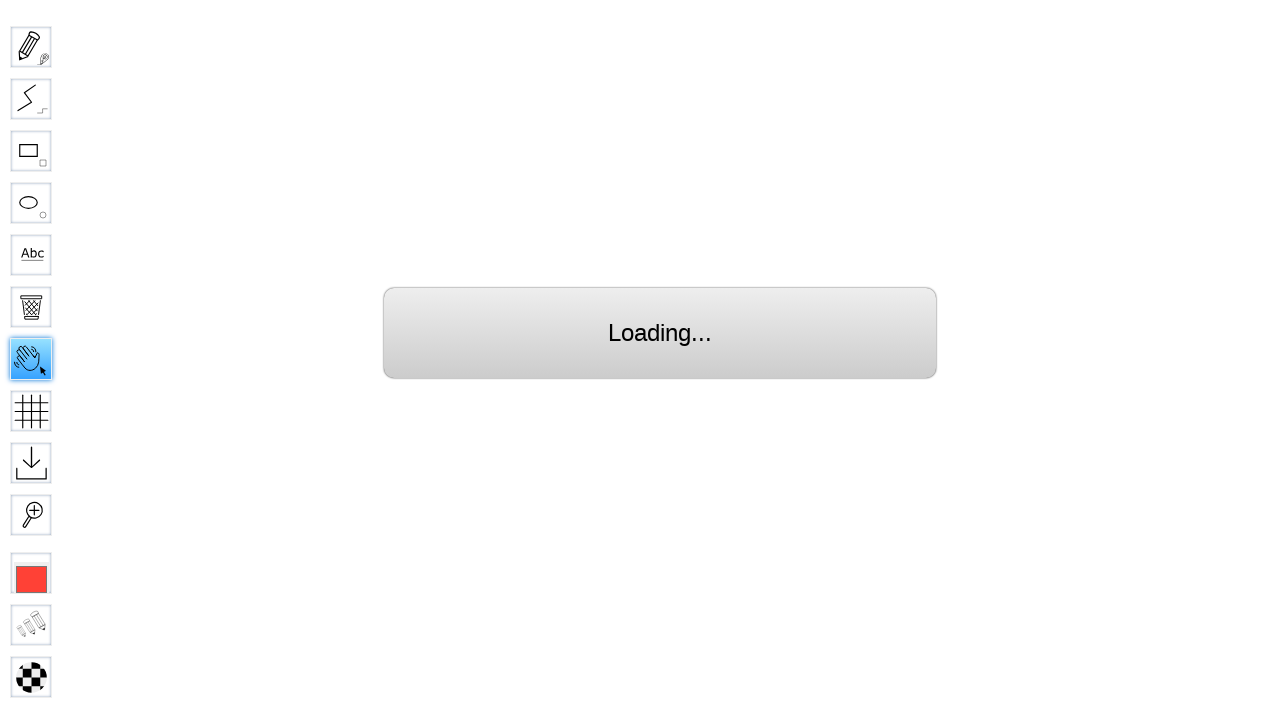

Waited for ellipse tool to be available
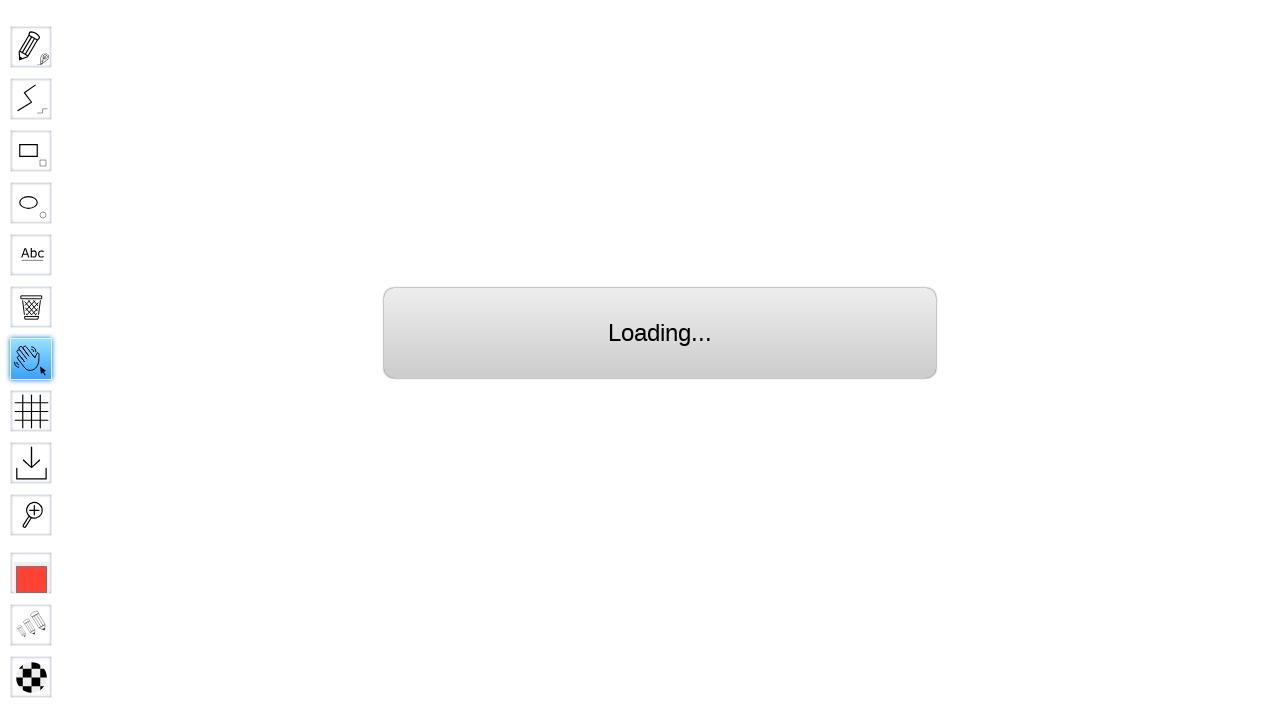

Clicked ellipse tool (first click) at (31, 203) on #toolID-Ellipse
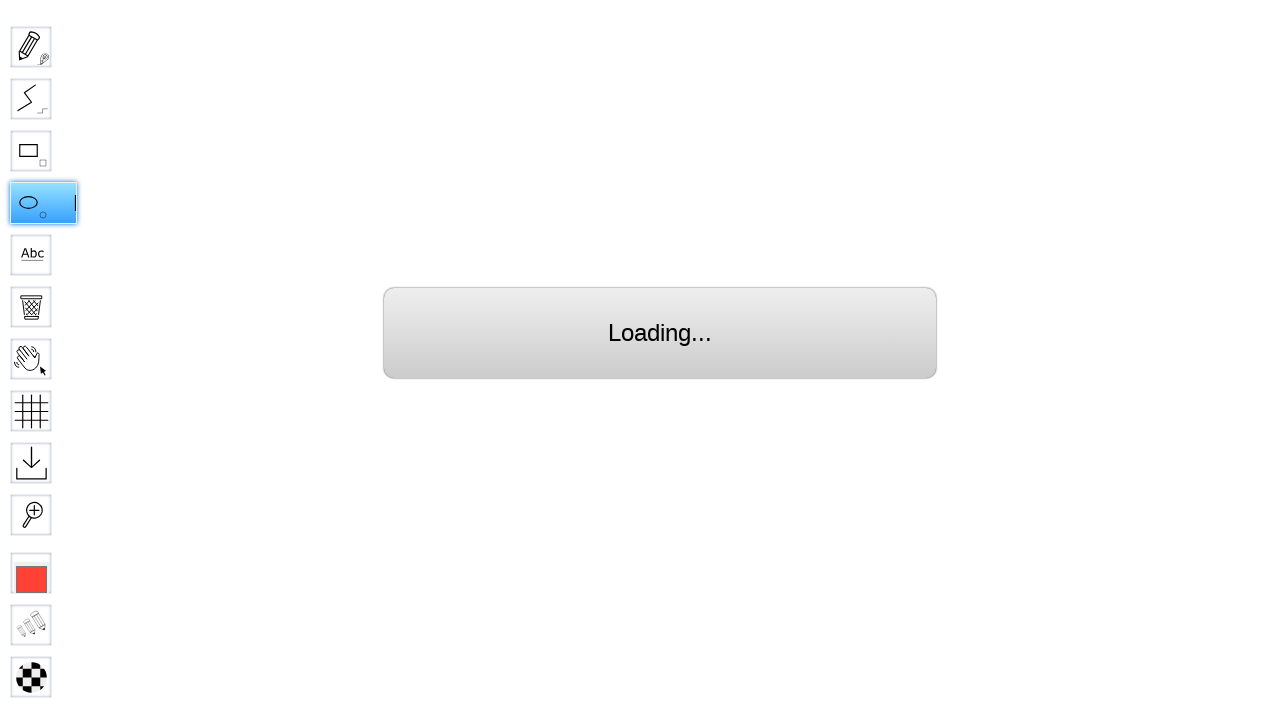

Double-clicked ellipse tool to enable circle mode at (86, 203) on #toolID-Ellipse
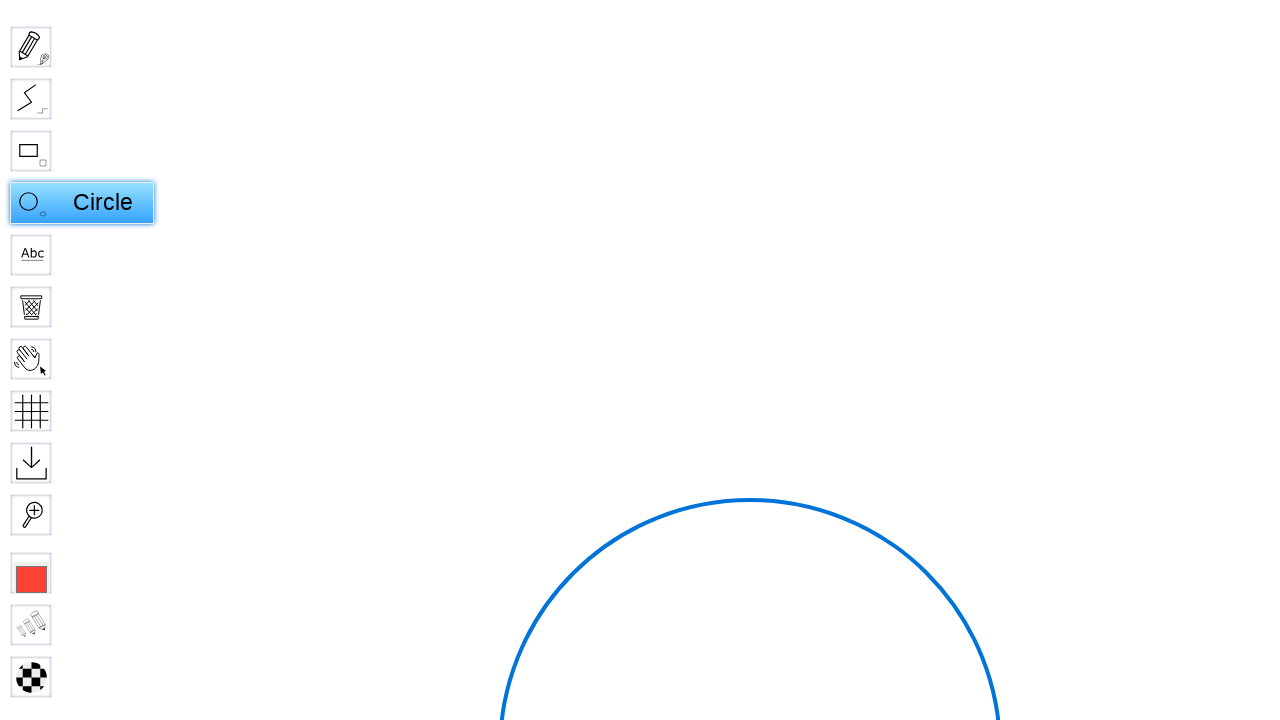

Moved mouse to starting position (500, 500) at (500, 500)
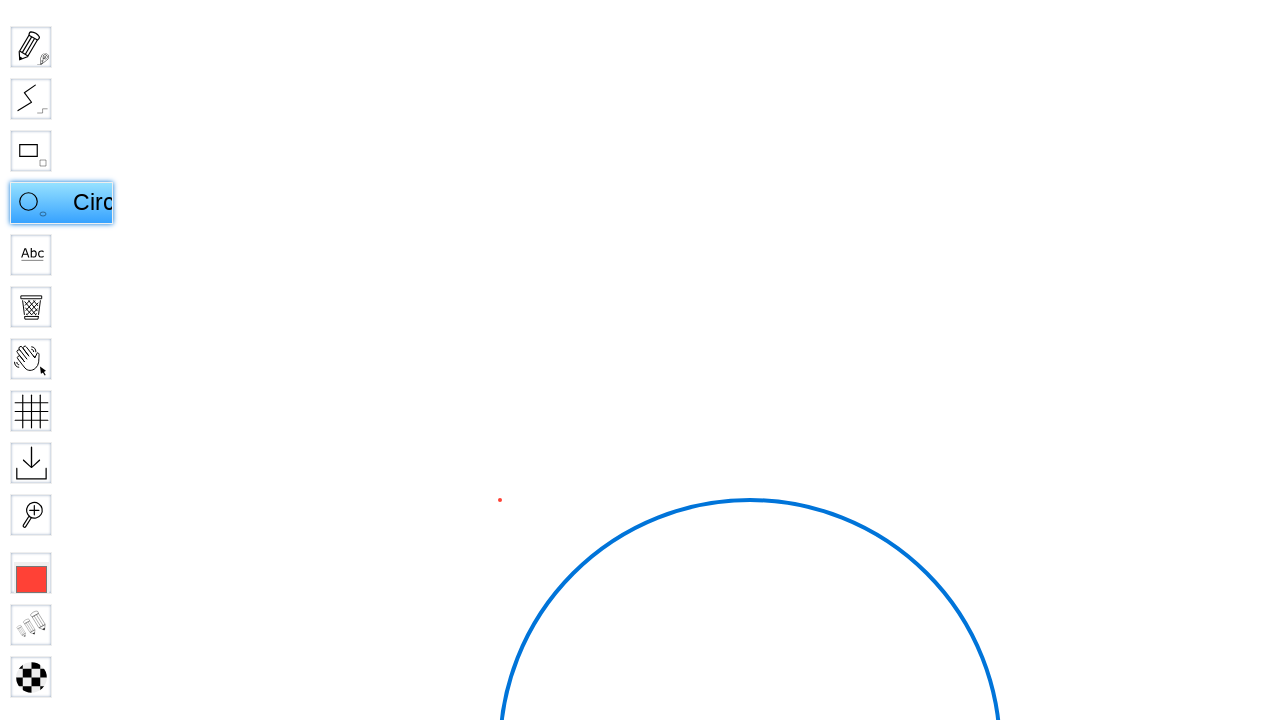

Pressed mouse button down to start drawing at (500, 500)
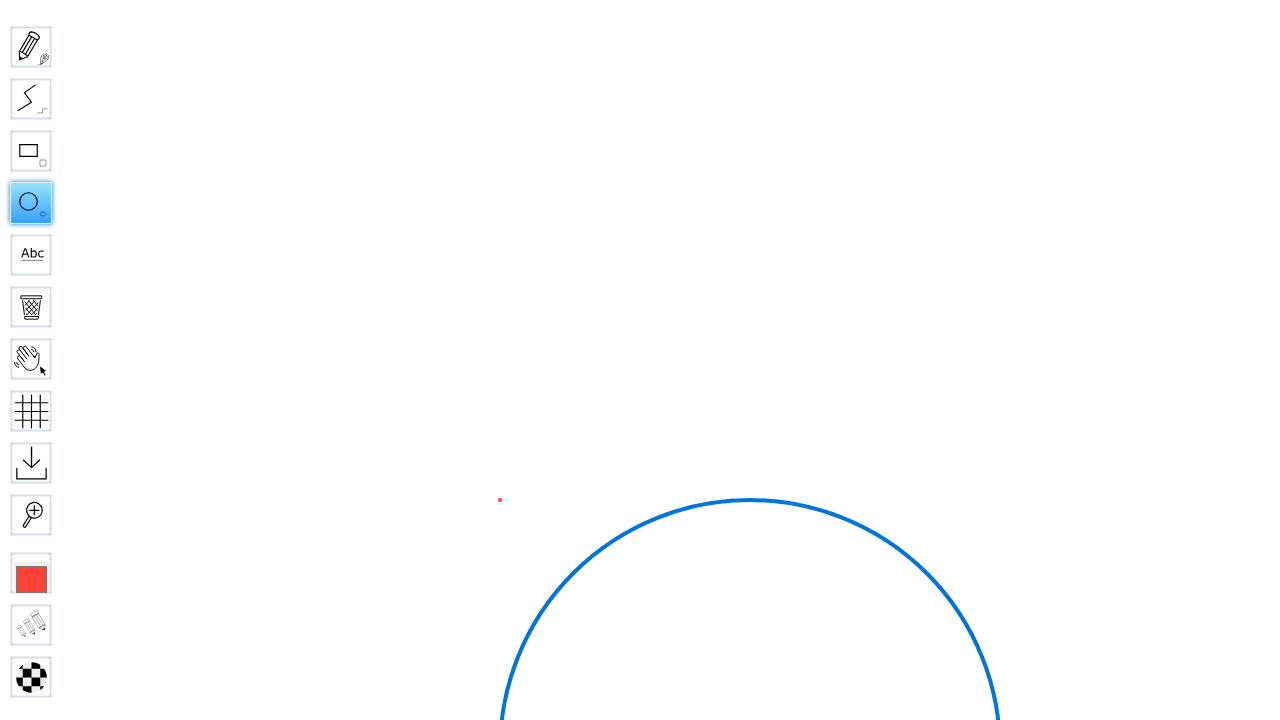

Dragged mouse horizontally to (1000, 500) at (1000, 500)
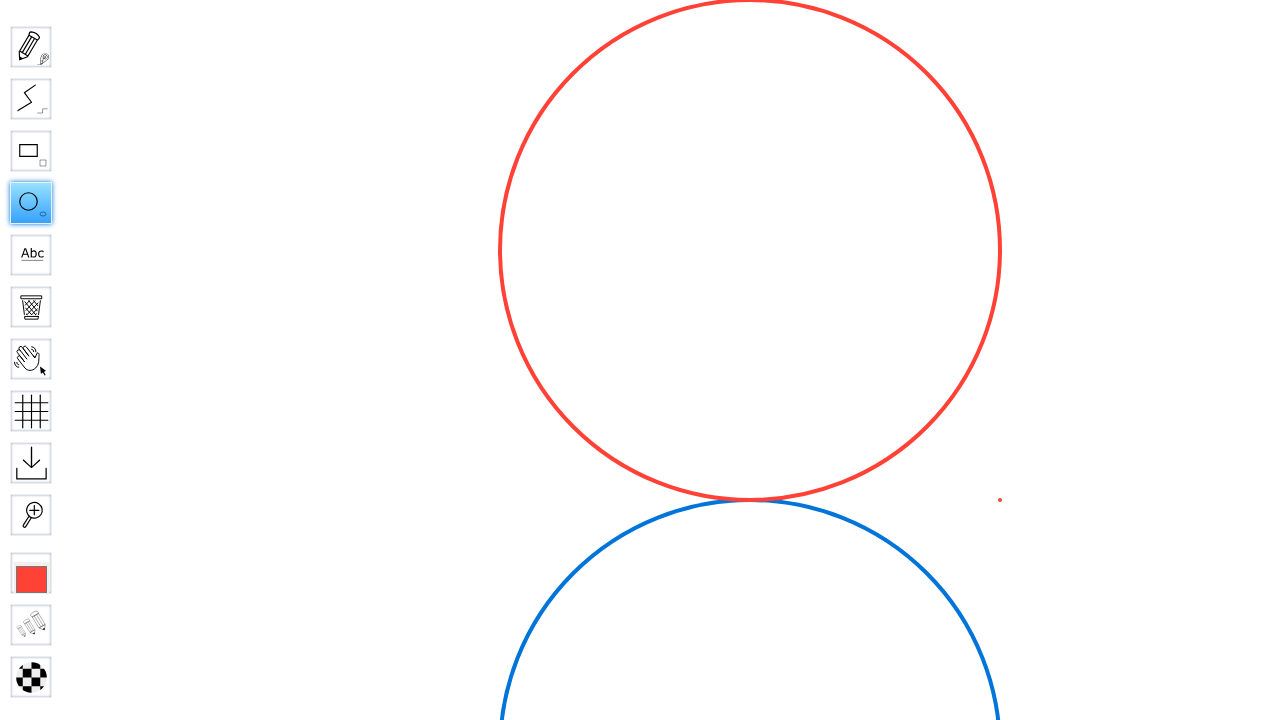

Dragged mouse to (1000, 700) to complete circle shape at (1000, 700)
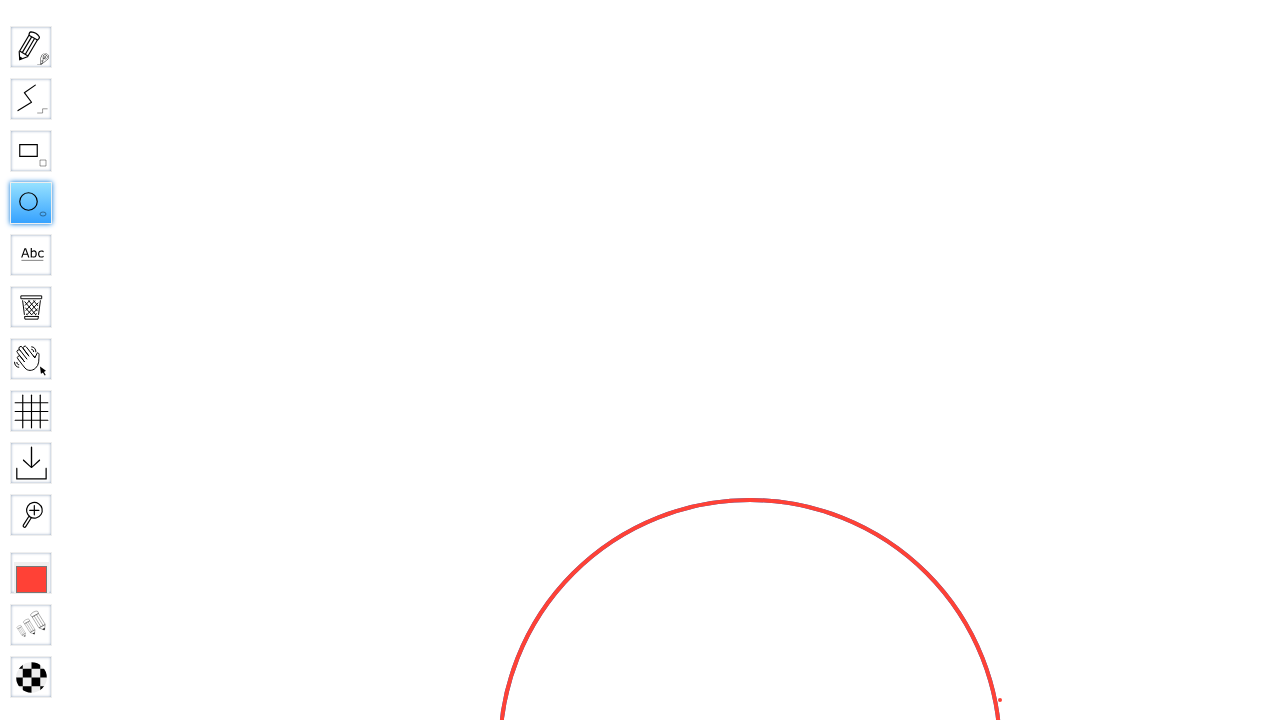

Released mouse button to complete drawing the circle at (1000, 700)
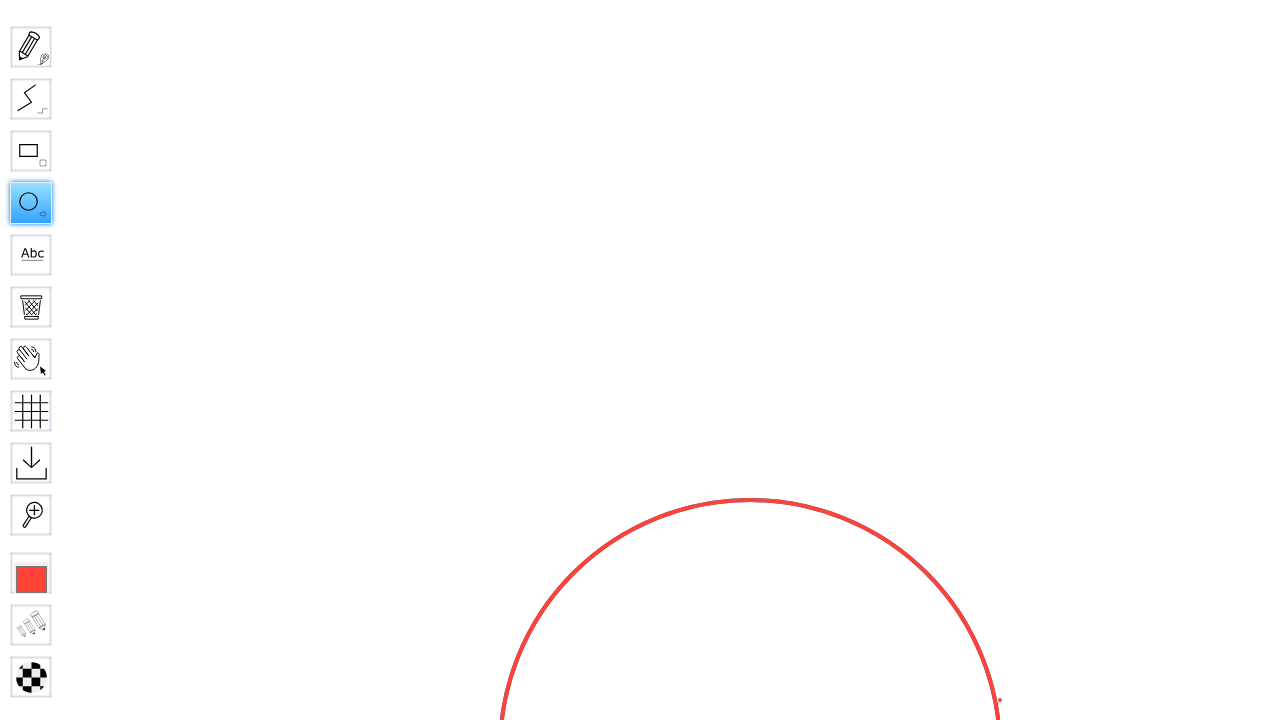

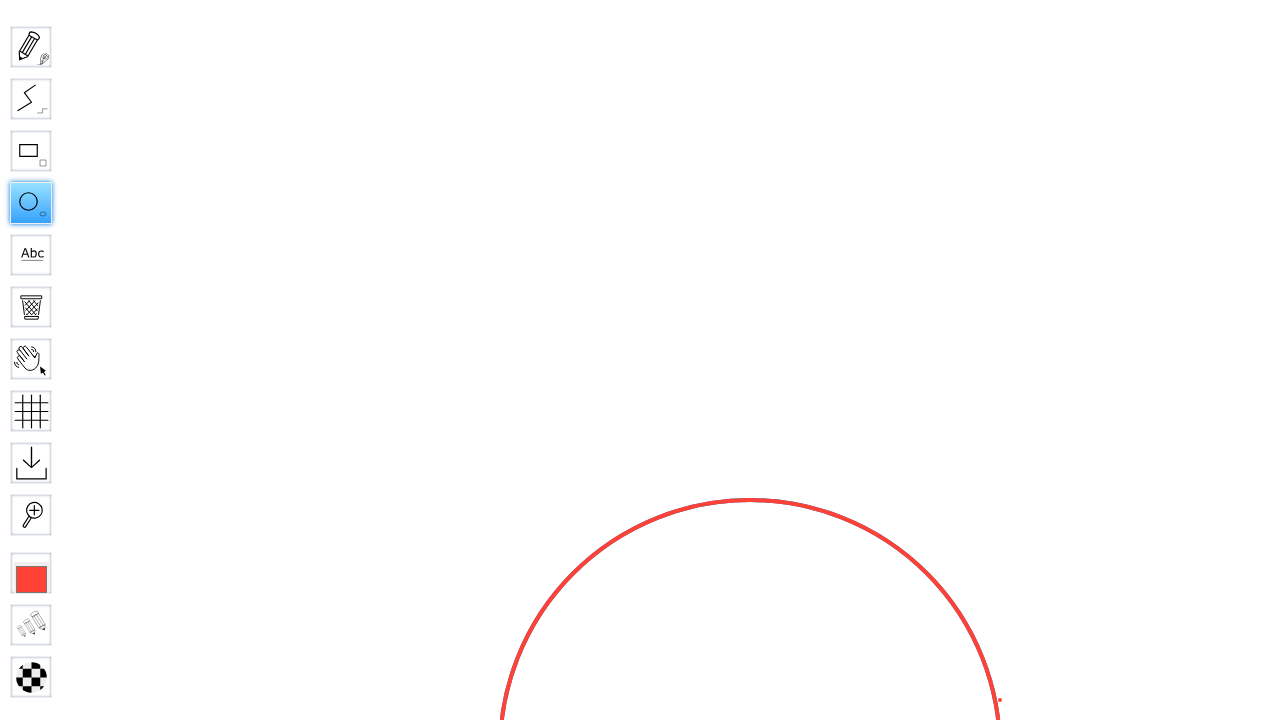